Tests drag and drop with mouse actions followed by another drag operation to swap rectangles back to original positions

Starting URL: https://the-internet.herokuapp.com/drag_and_drop

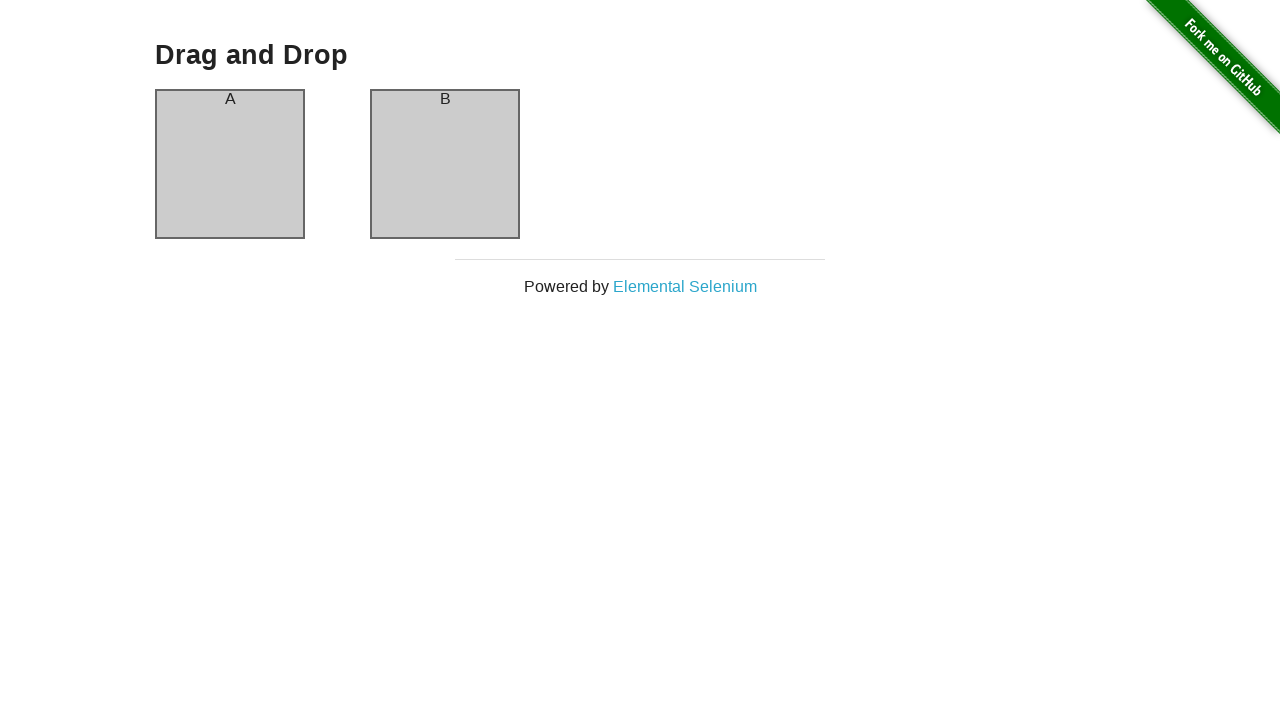

Waited for column-a element to load
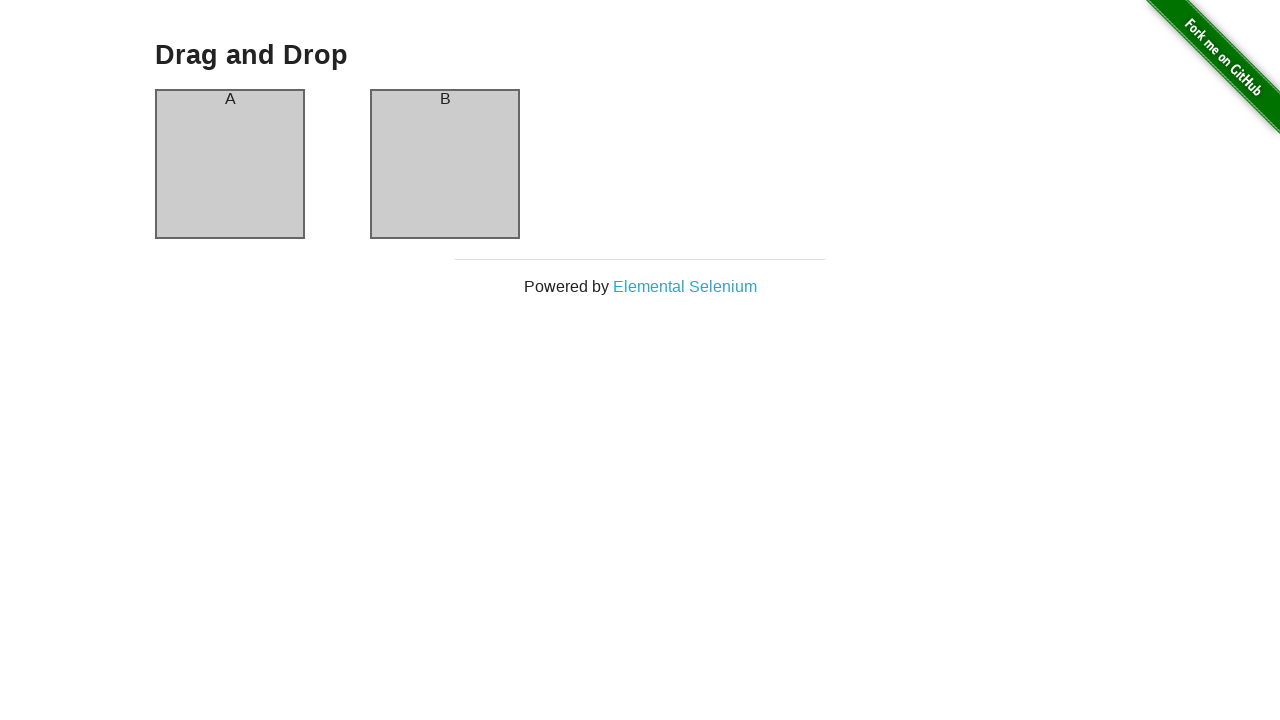

Waited for column-b element to load
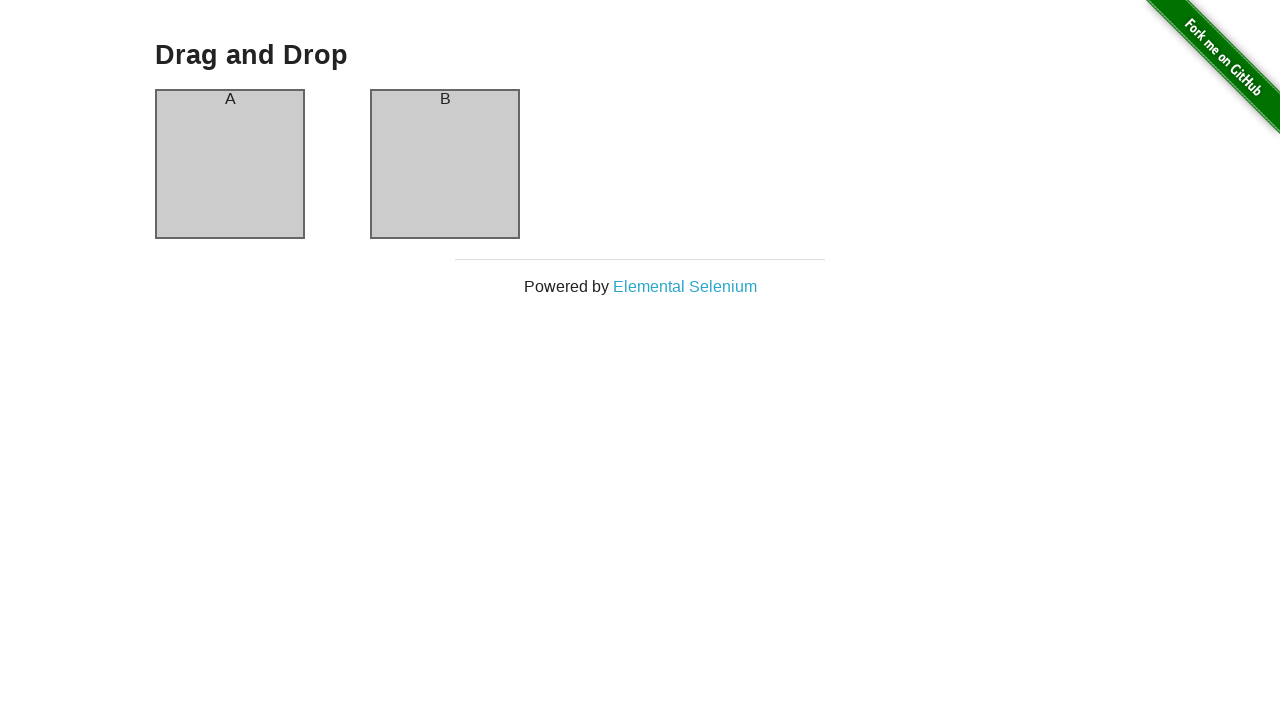

Located column-a element
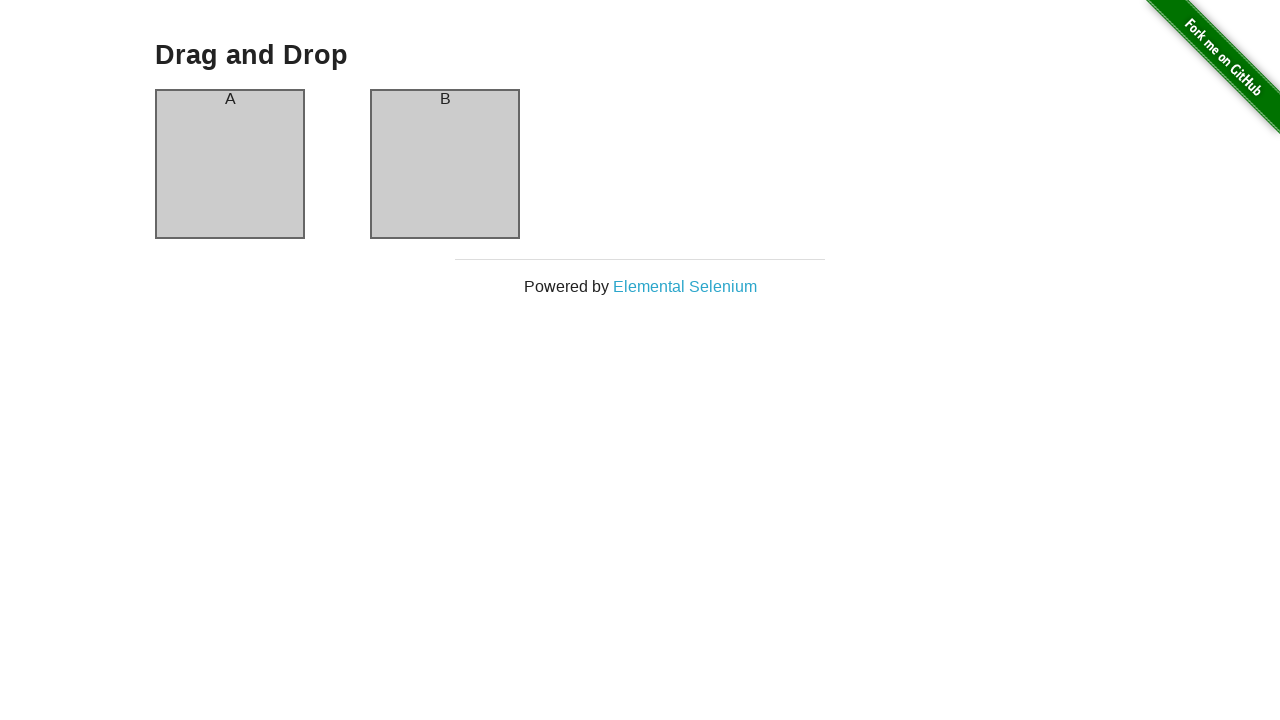

Located column-b element
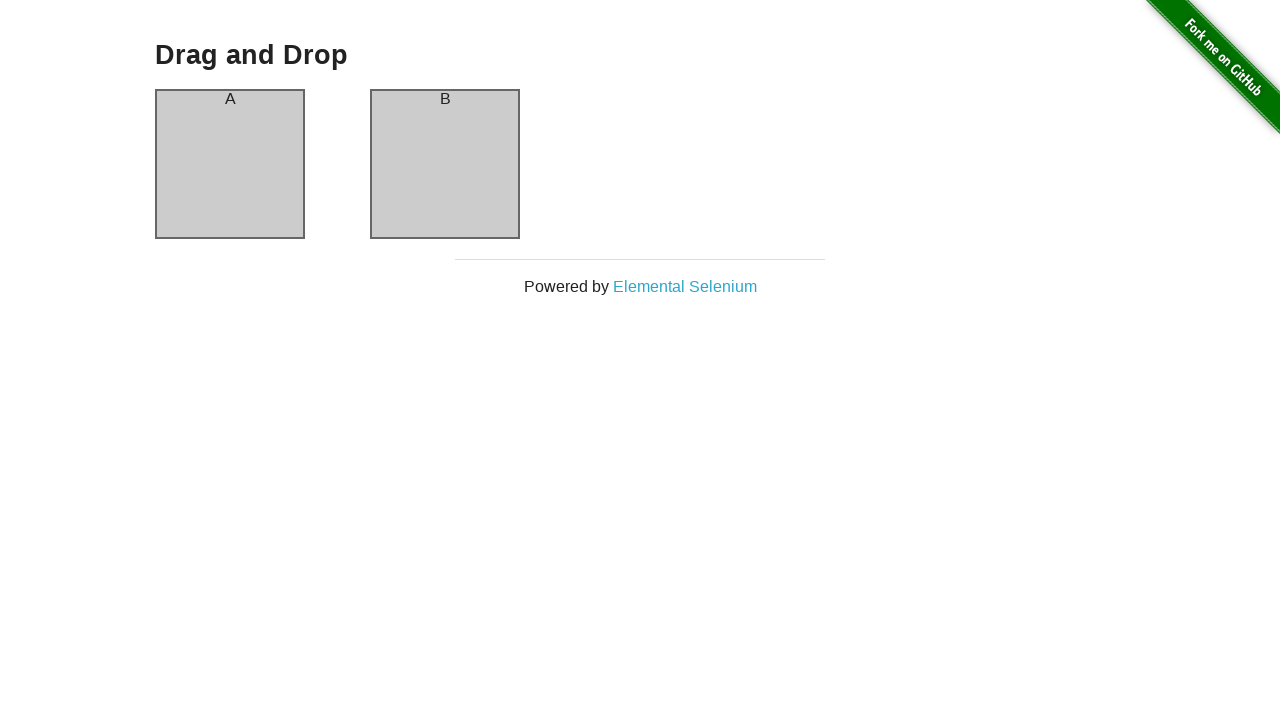

Retrieved bounding box for column-a
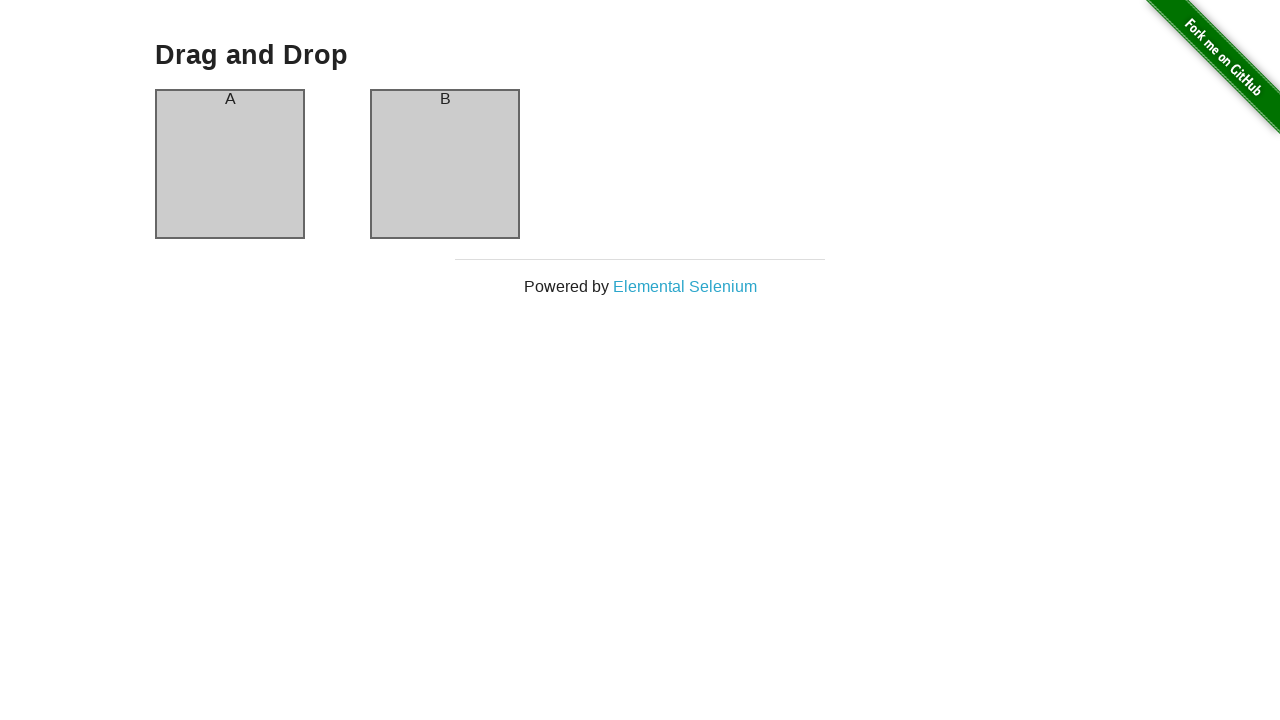

Retrieved bounding box for column-b
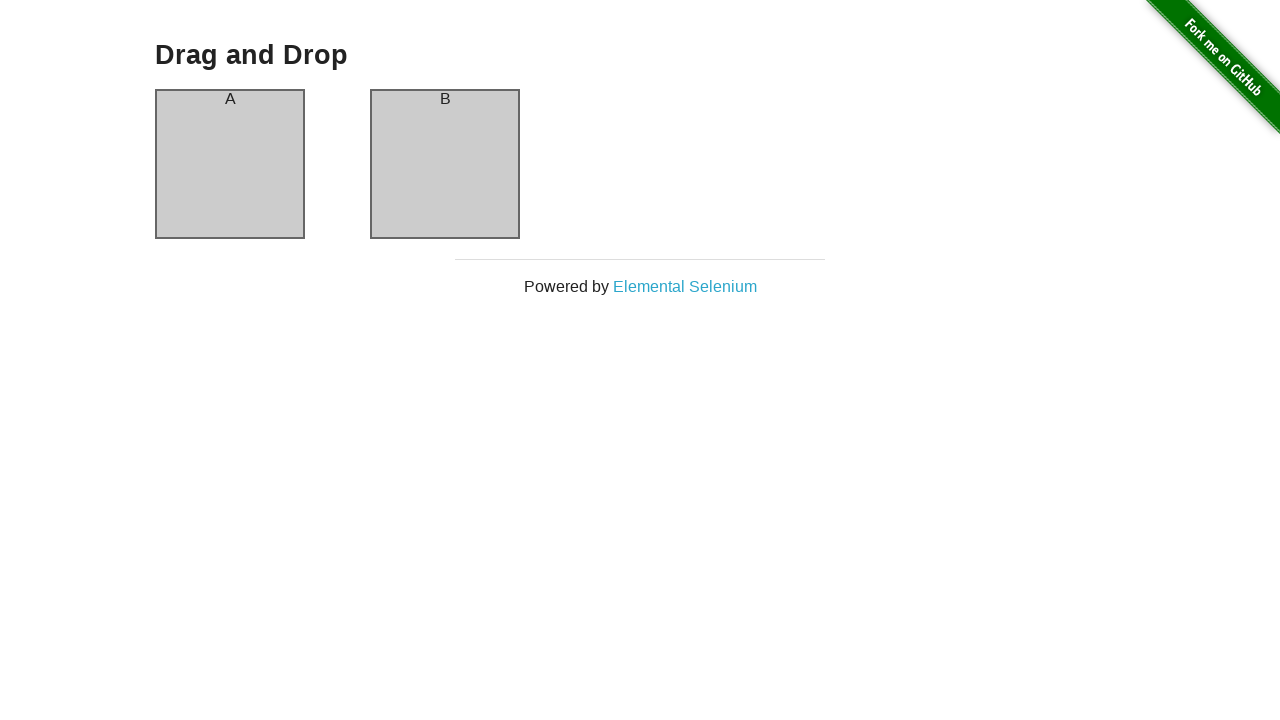

Moved mouse to center of column-a at (230, 164)
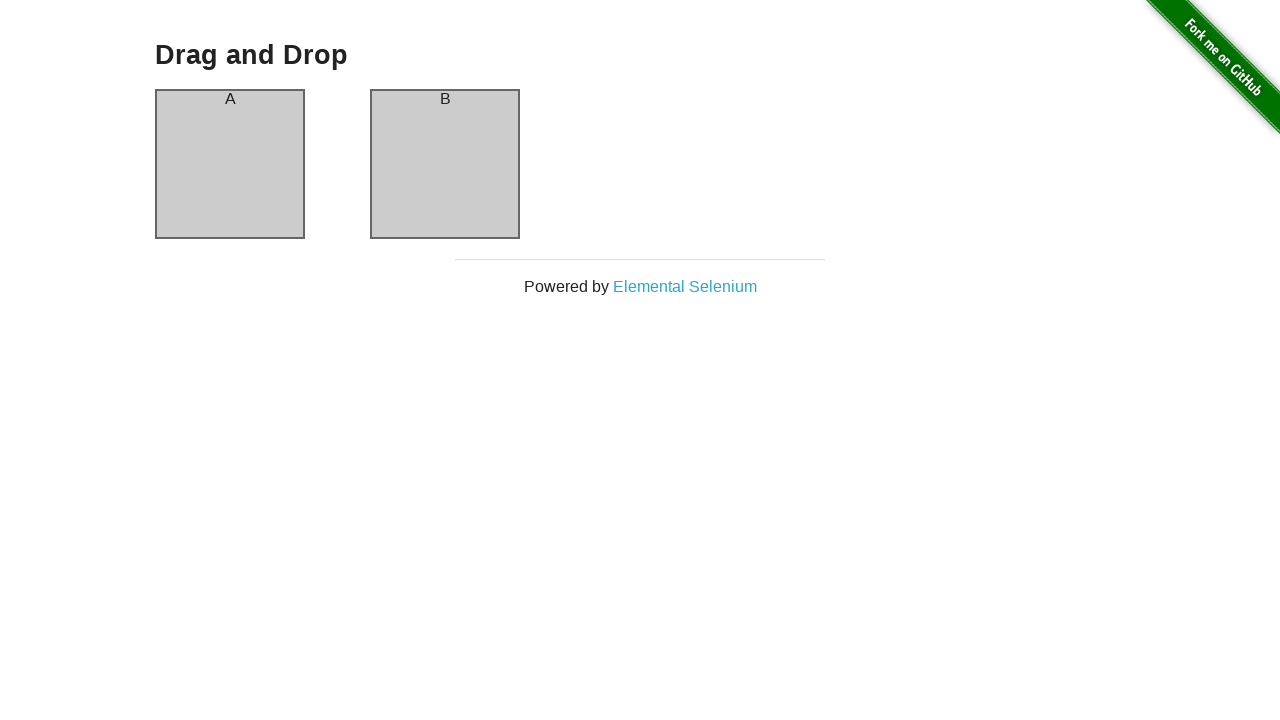

Pressed mouse button down to start drag from column-a at (230, 164)
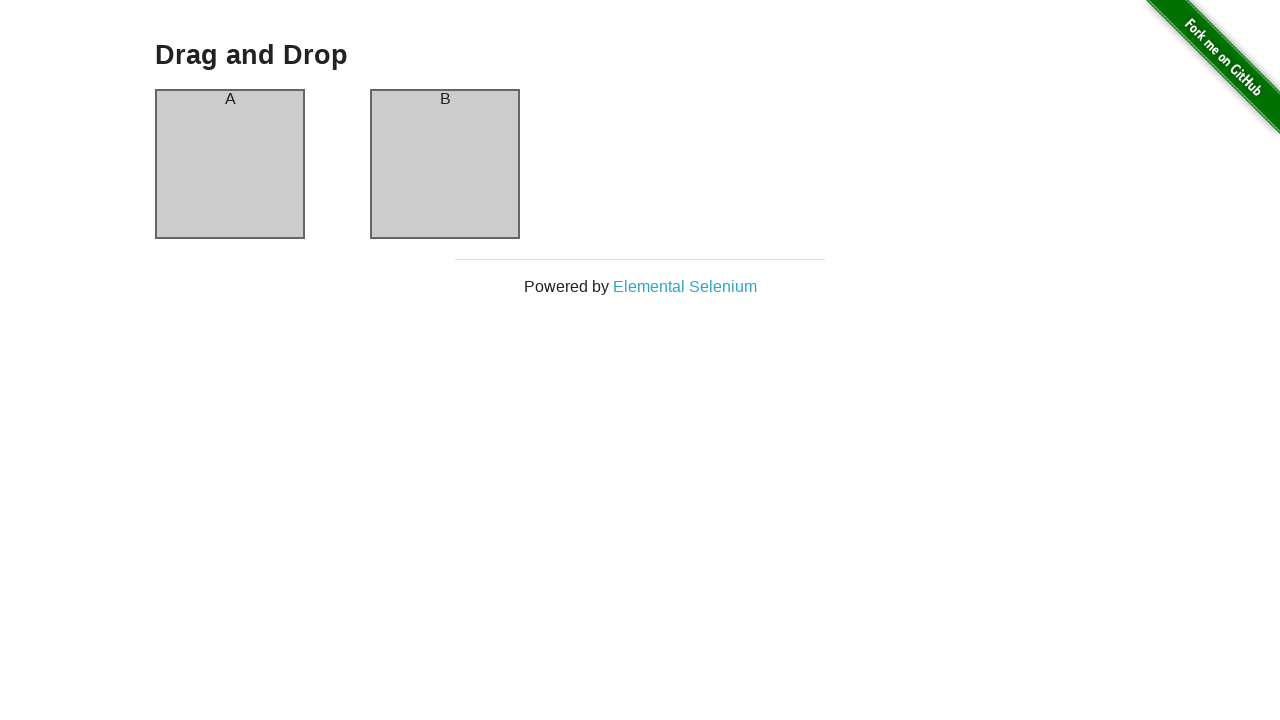

Moved mouse to center of column-b during drag at (445, 164)
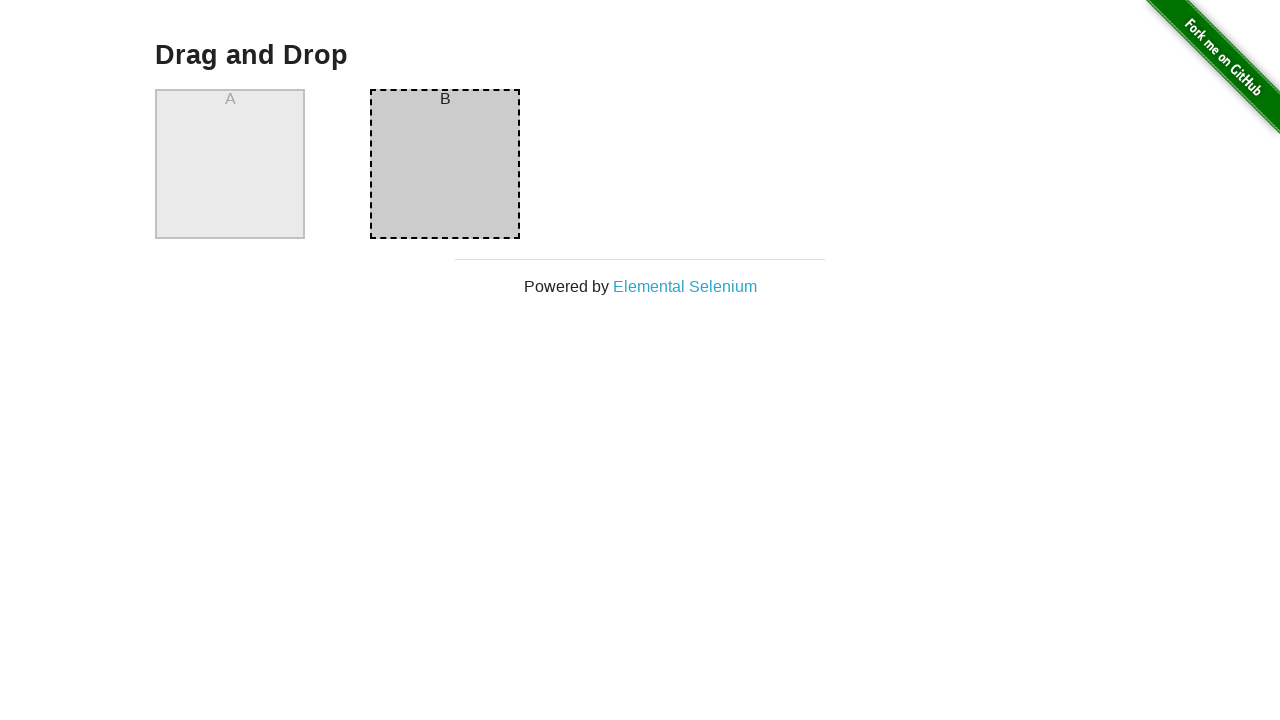

Released mouse button to complete first drag operation (A to B) at (445, 164)
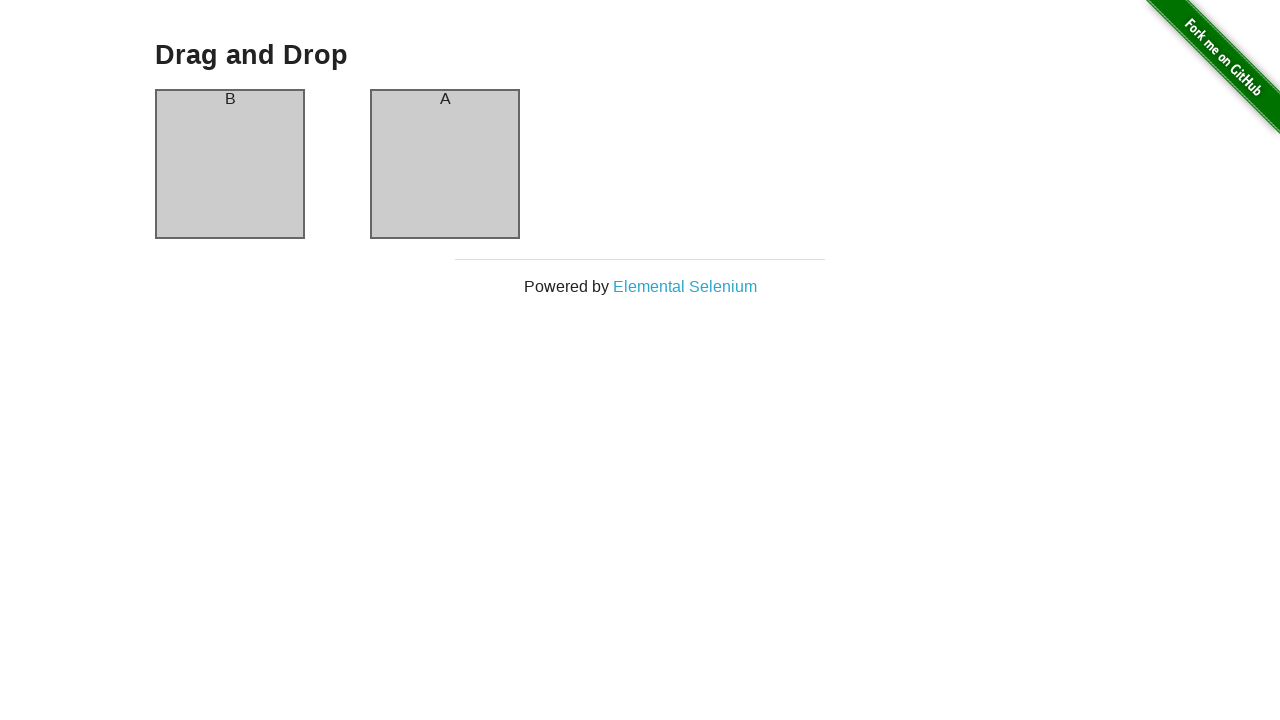

Dragged column-b back to column-a to swap rectangles to original positions at (230, 164)
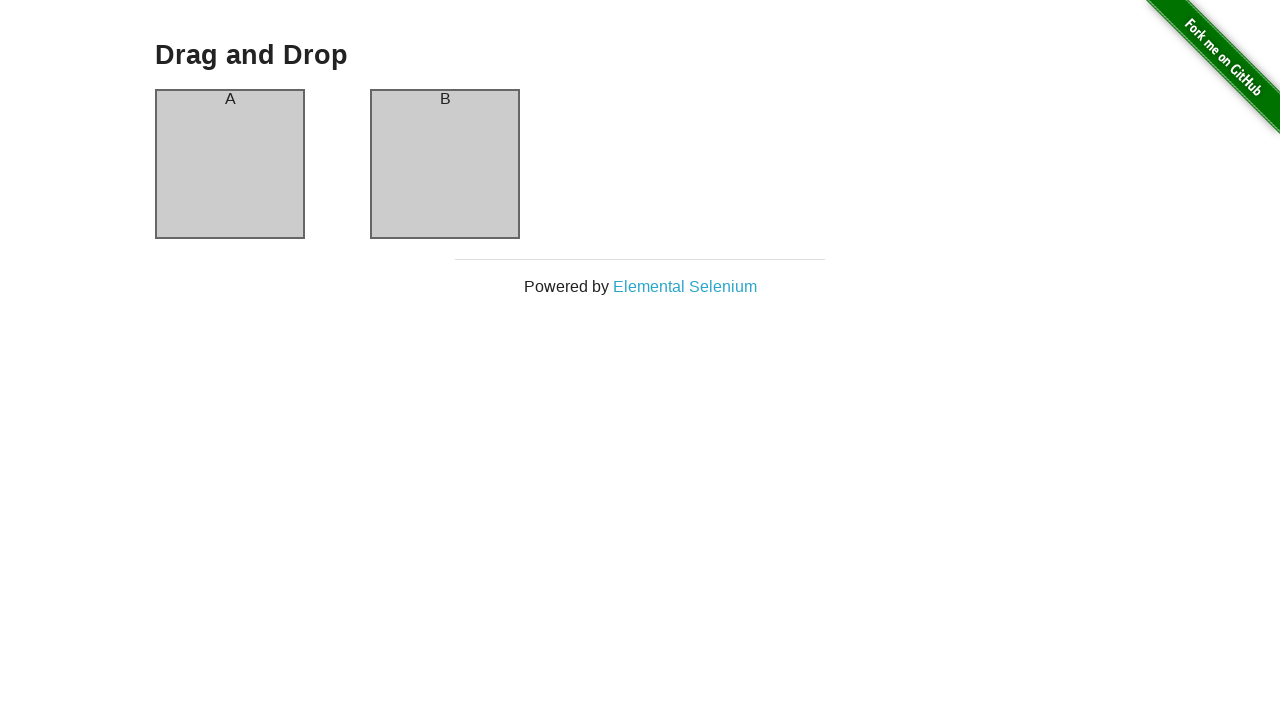

Verified column-a header displays 'A' in final state
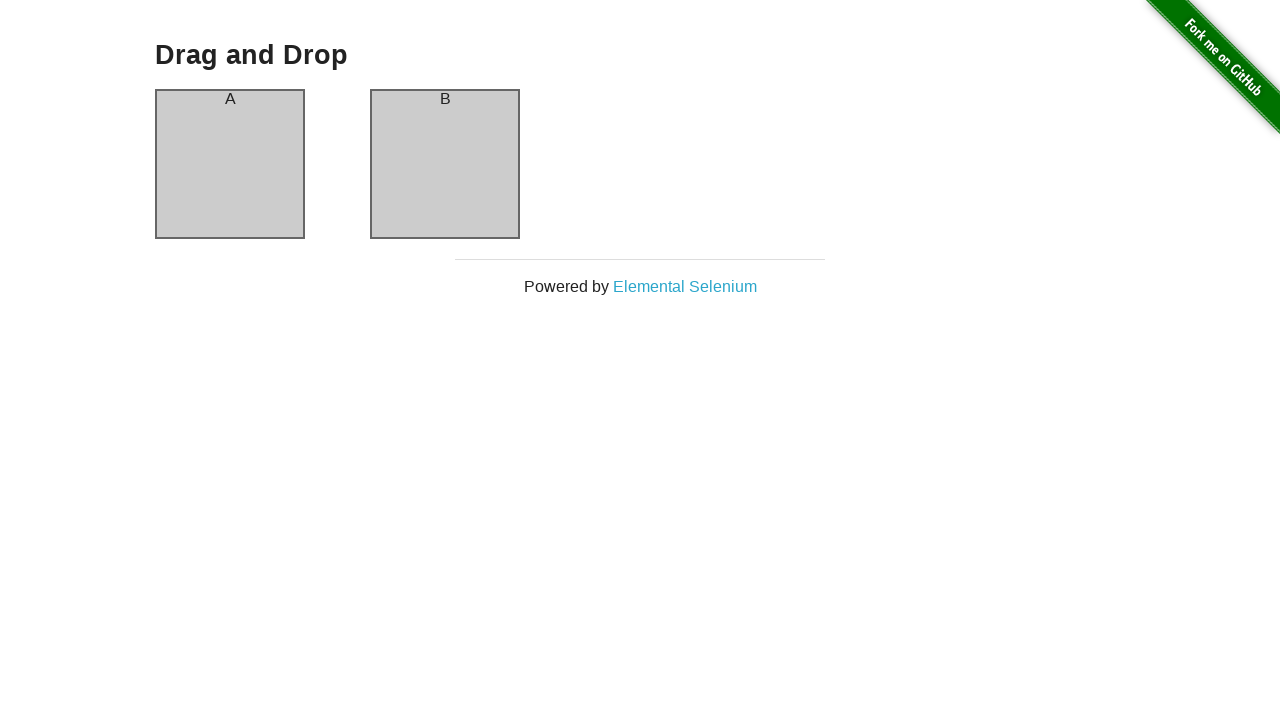

Verified column-b header displays 'B' in final state
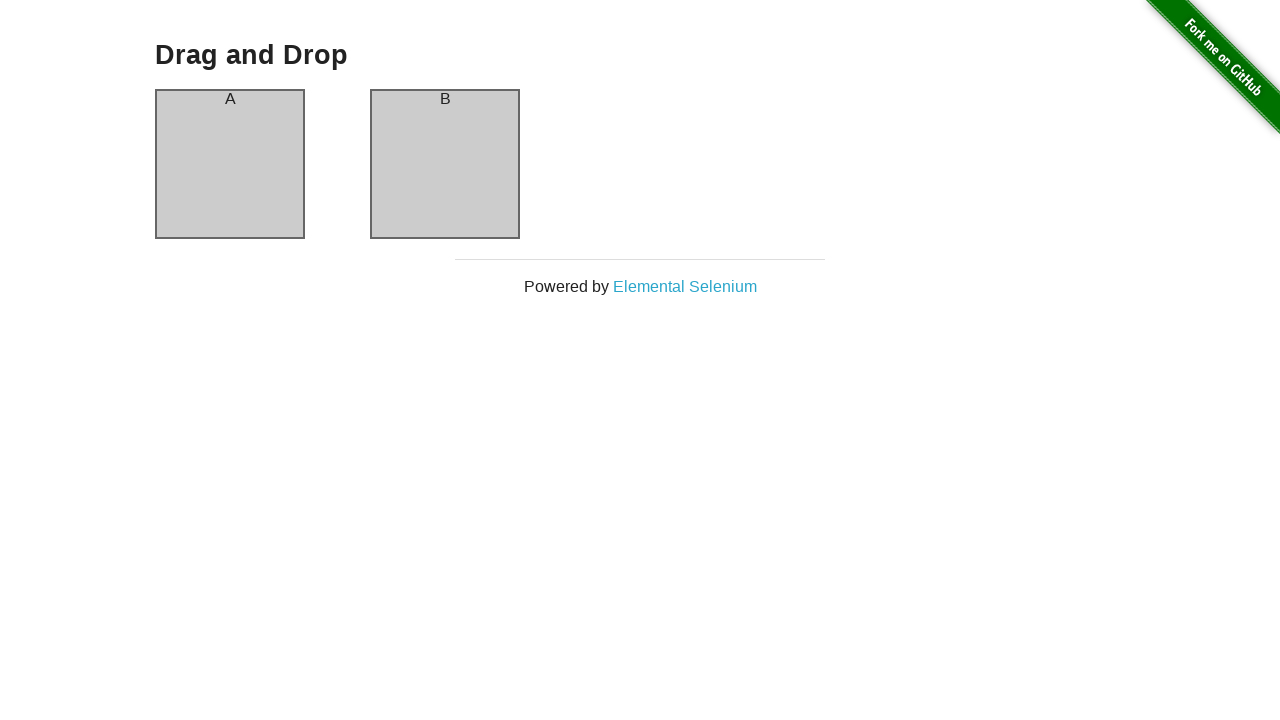

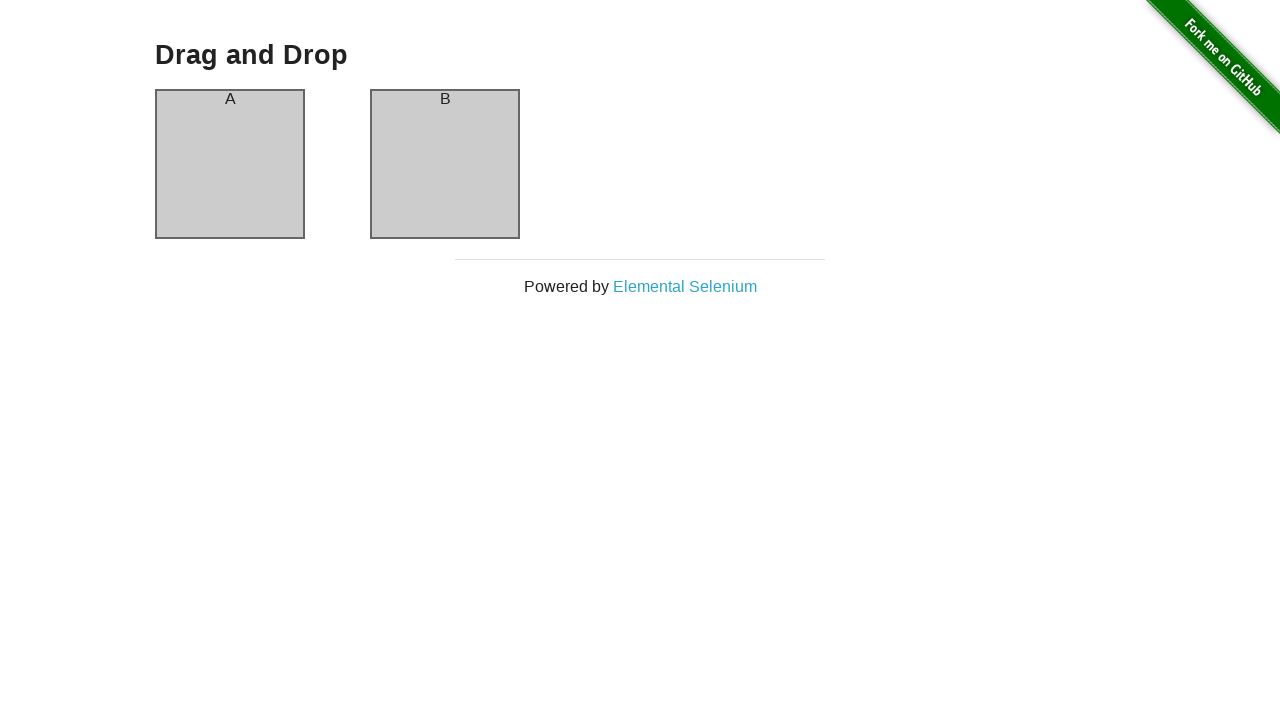